Simple browser navigation test that opens the Inspire website and maximizes the window

Starting URL: https://inspire.com

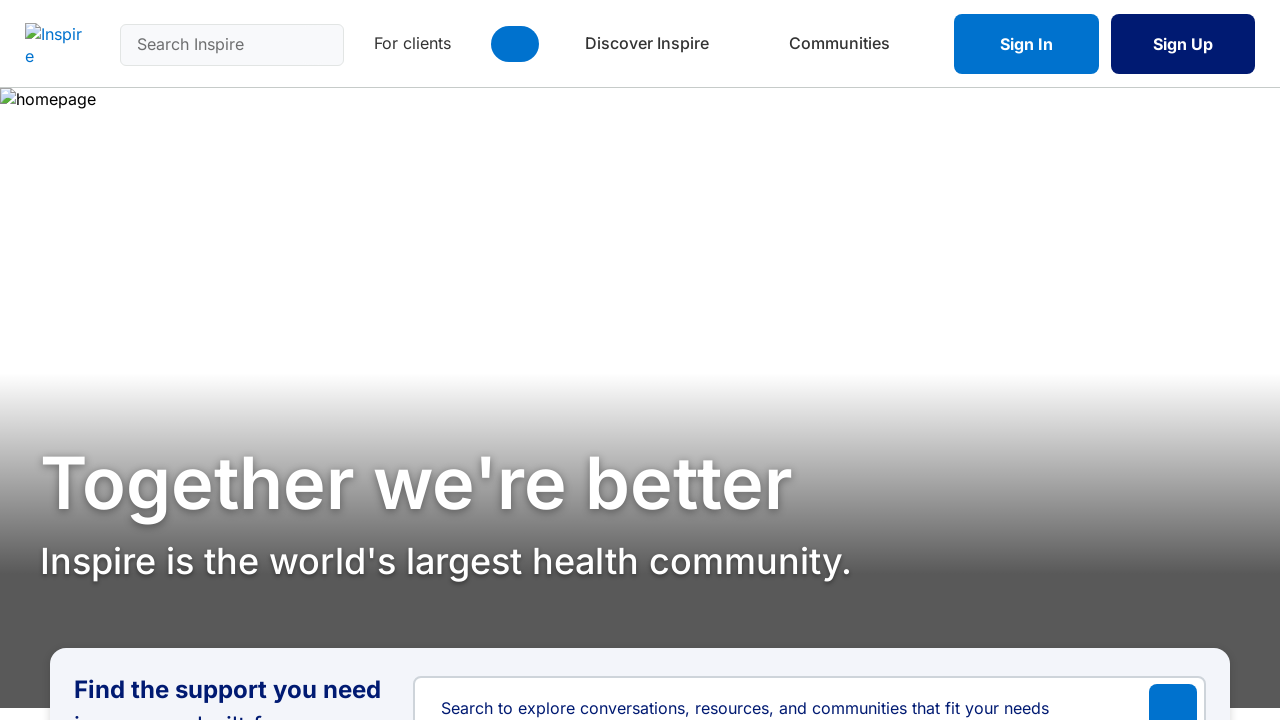

Navigated to https://inspire.com
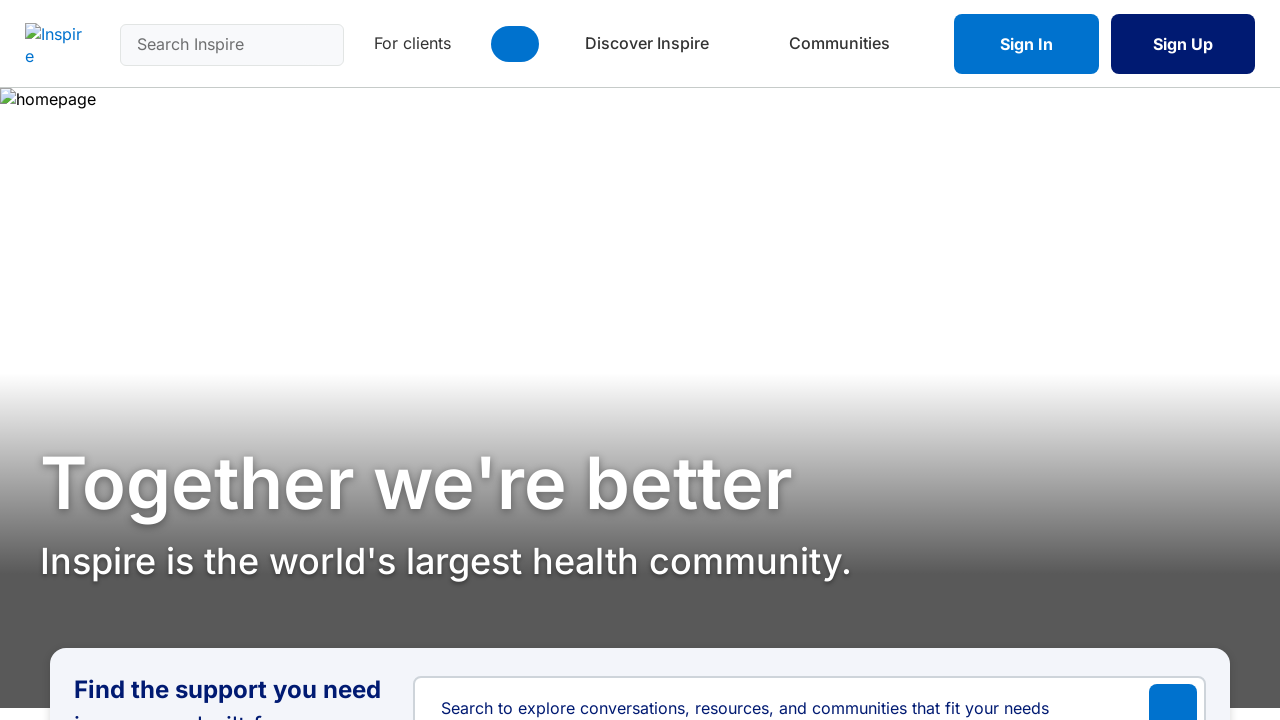

Maximized browser window to 1920x1080
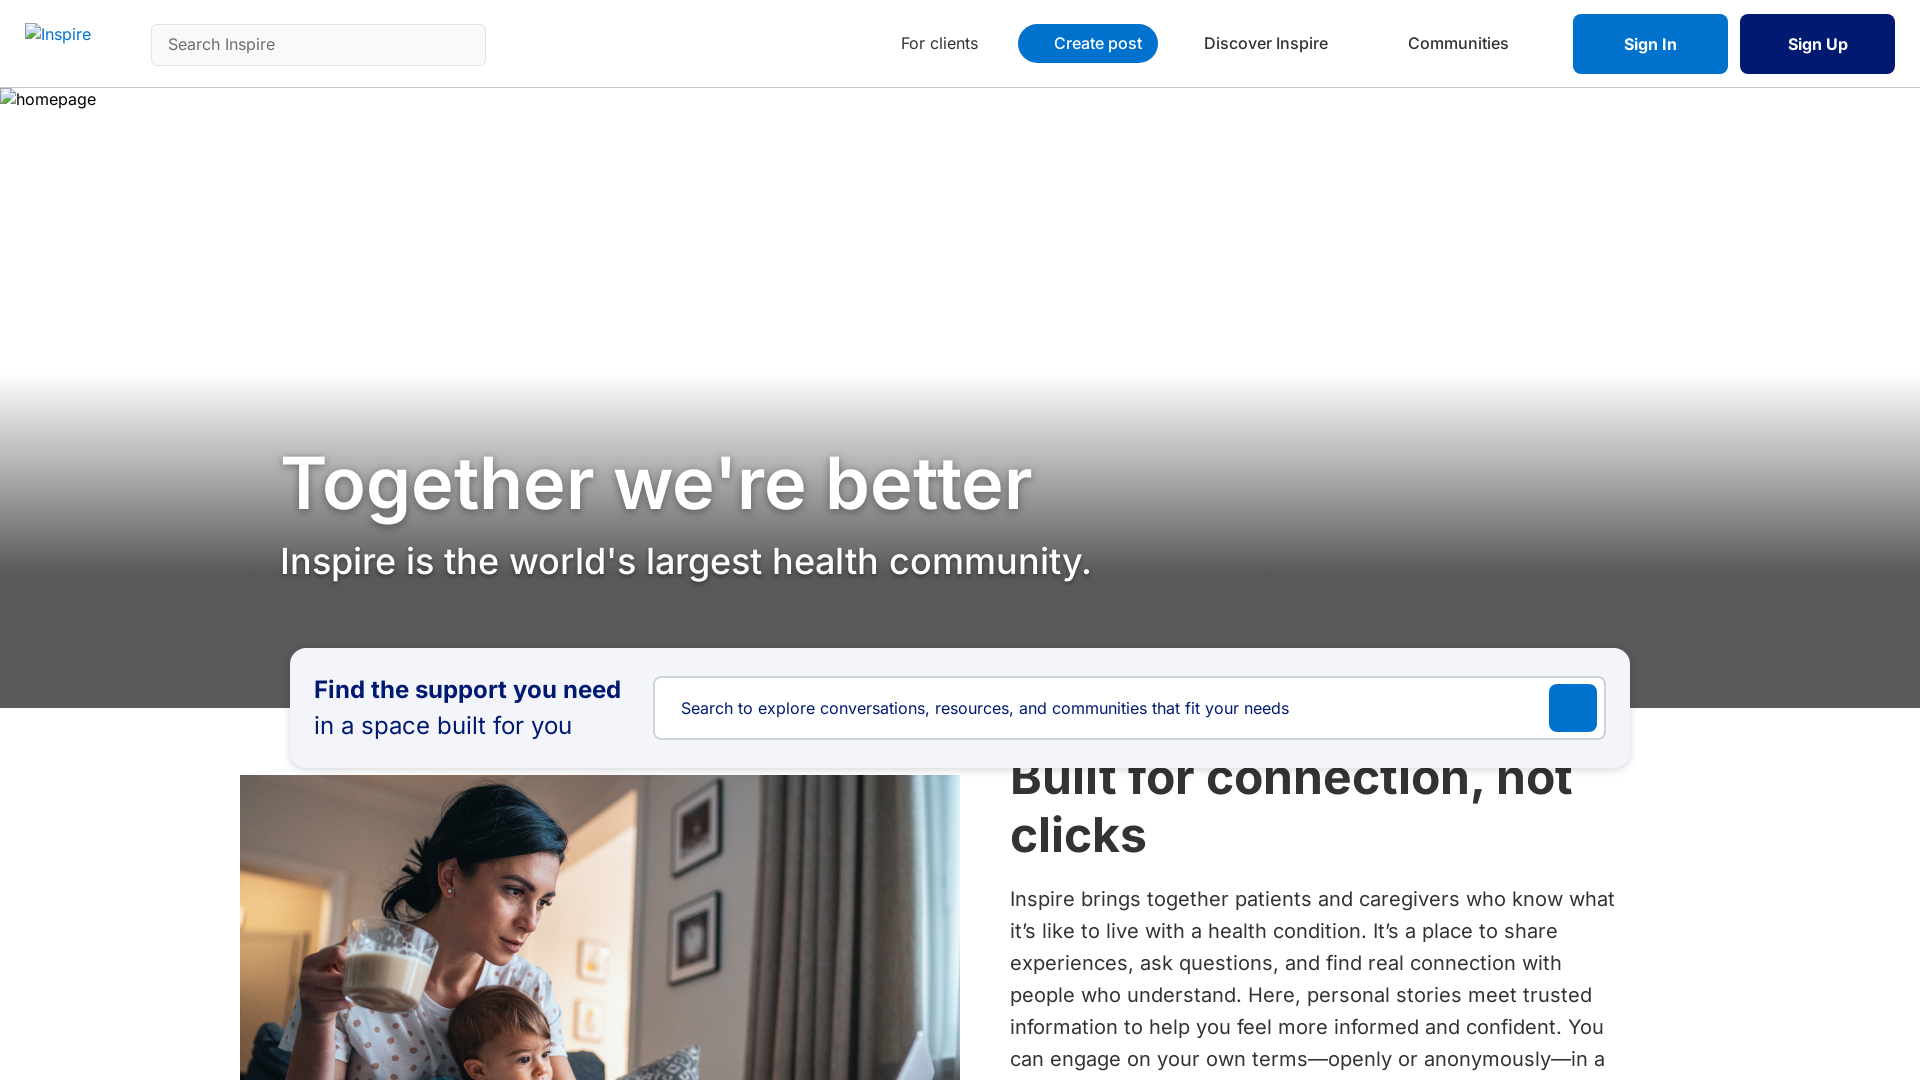

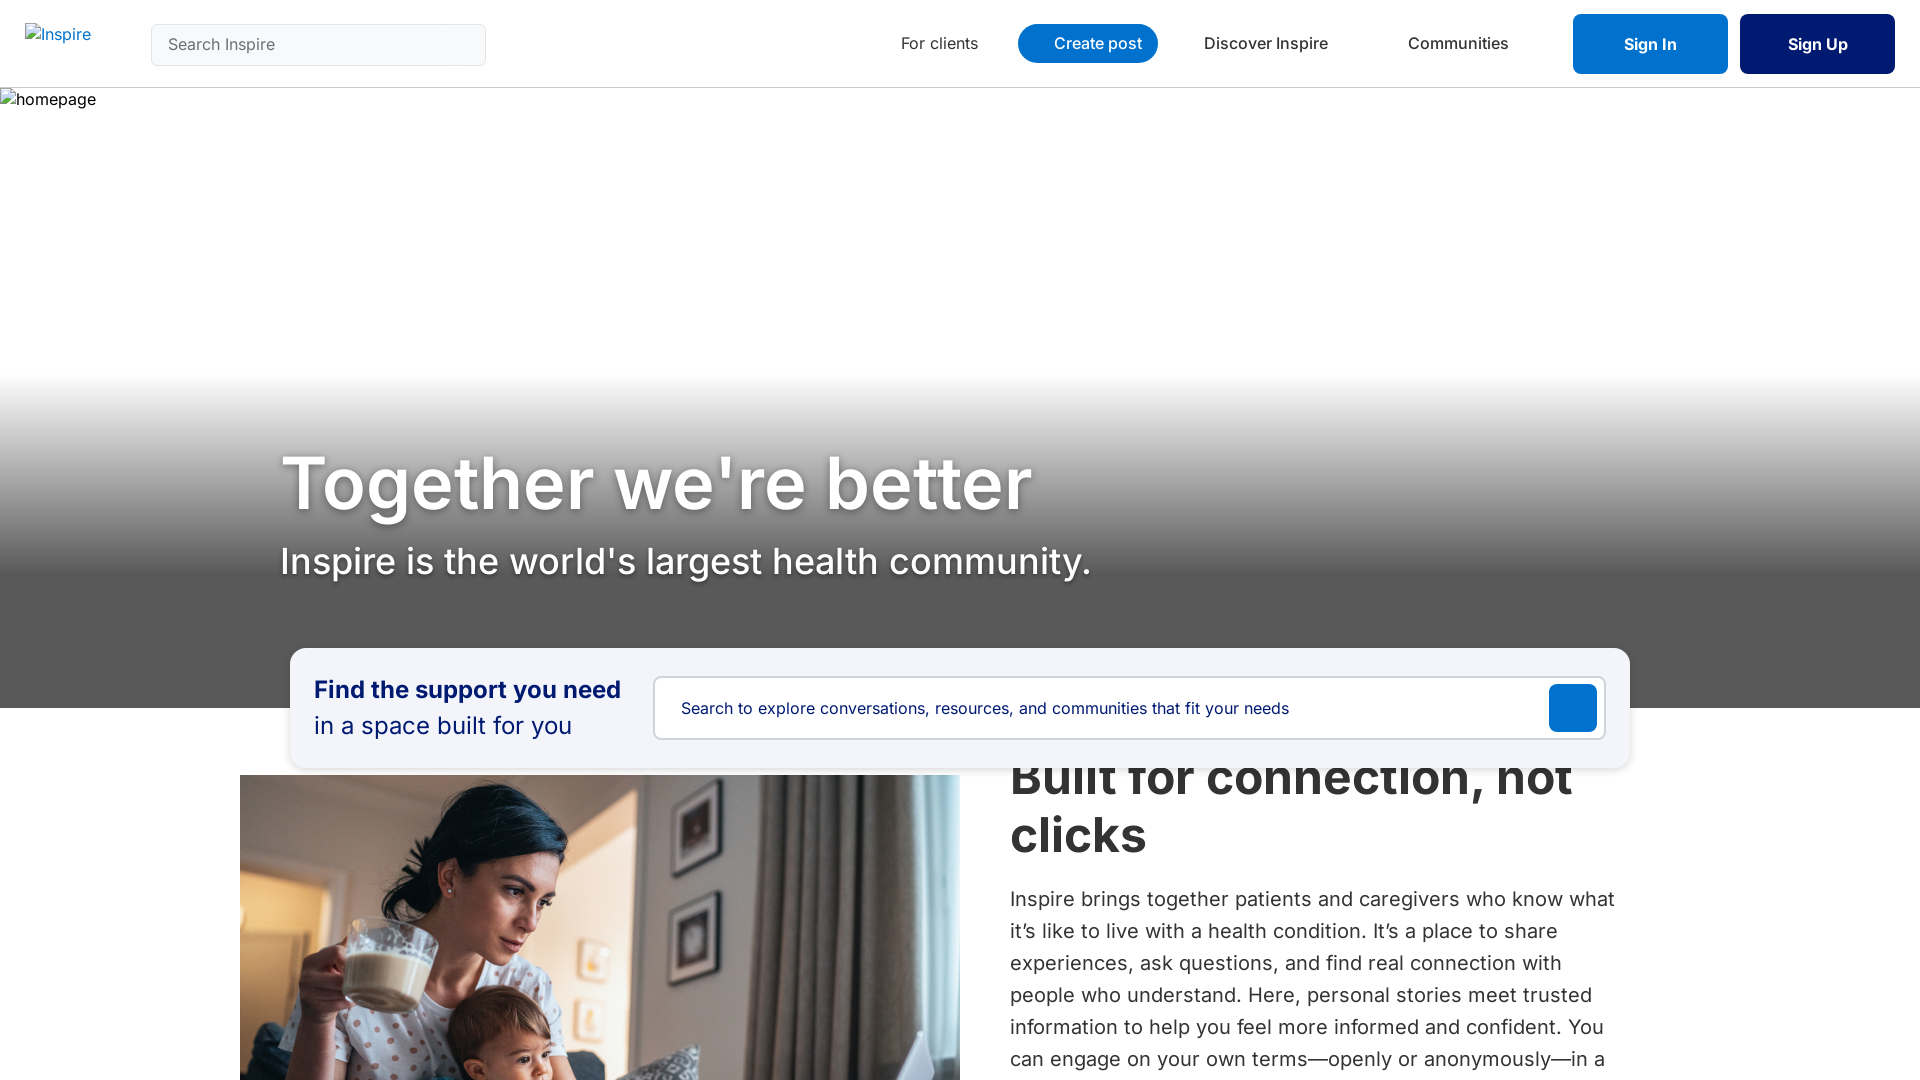